Tests link functionality on DemoQA links page by clicking a simple link and verifying it opens in a new tab with the correct URL

Starting URL: https://demoqa.com/links

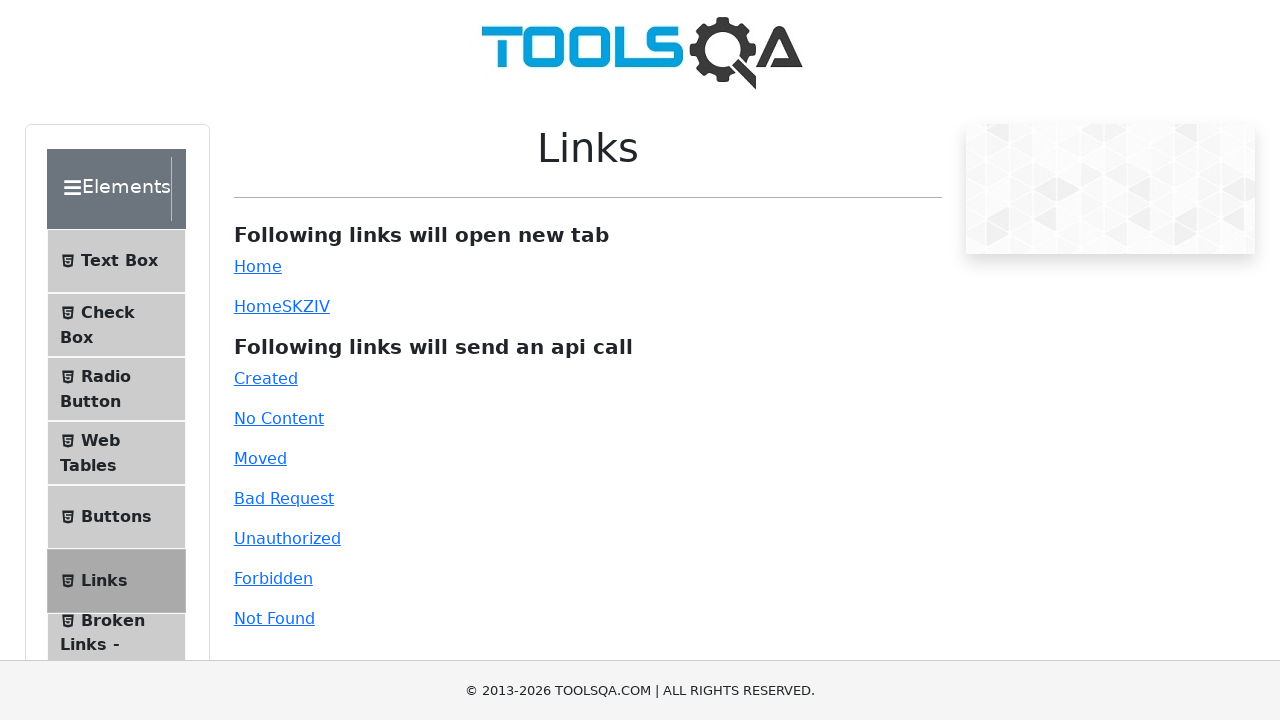

Removed ad elements from page
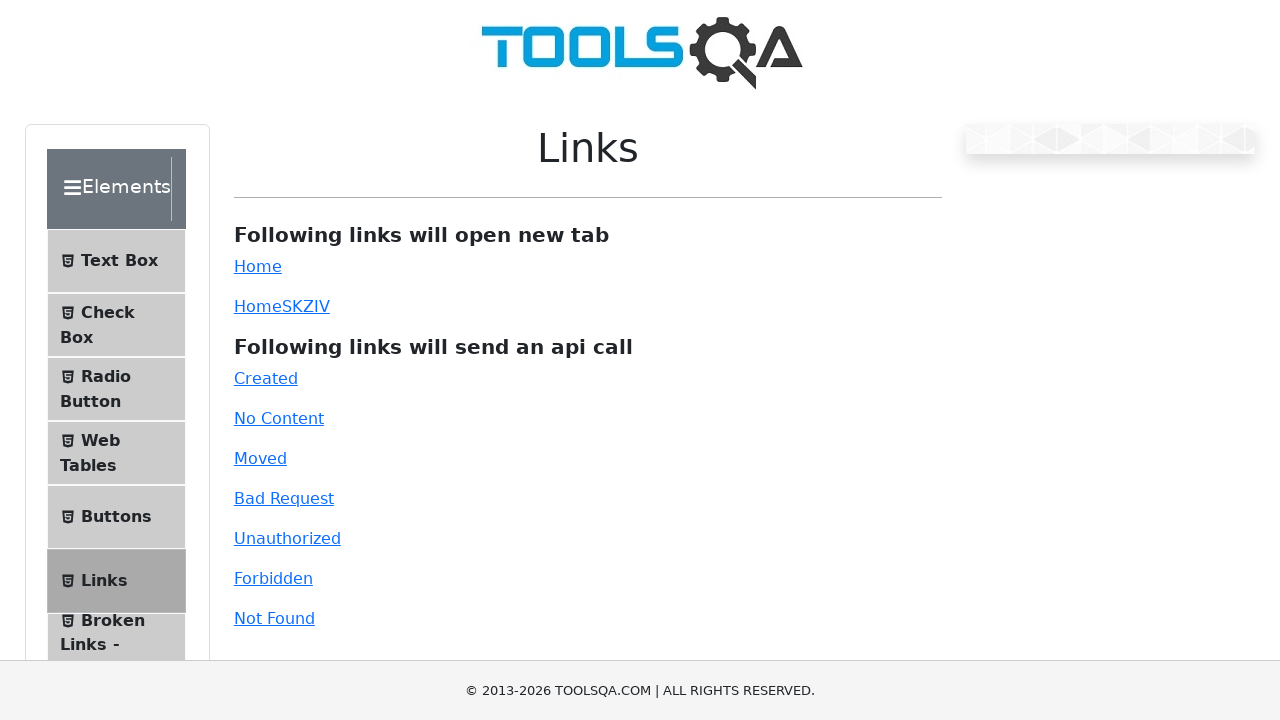

Simple link element became visible
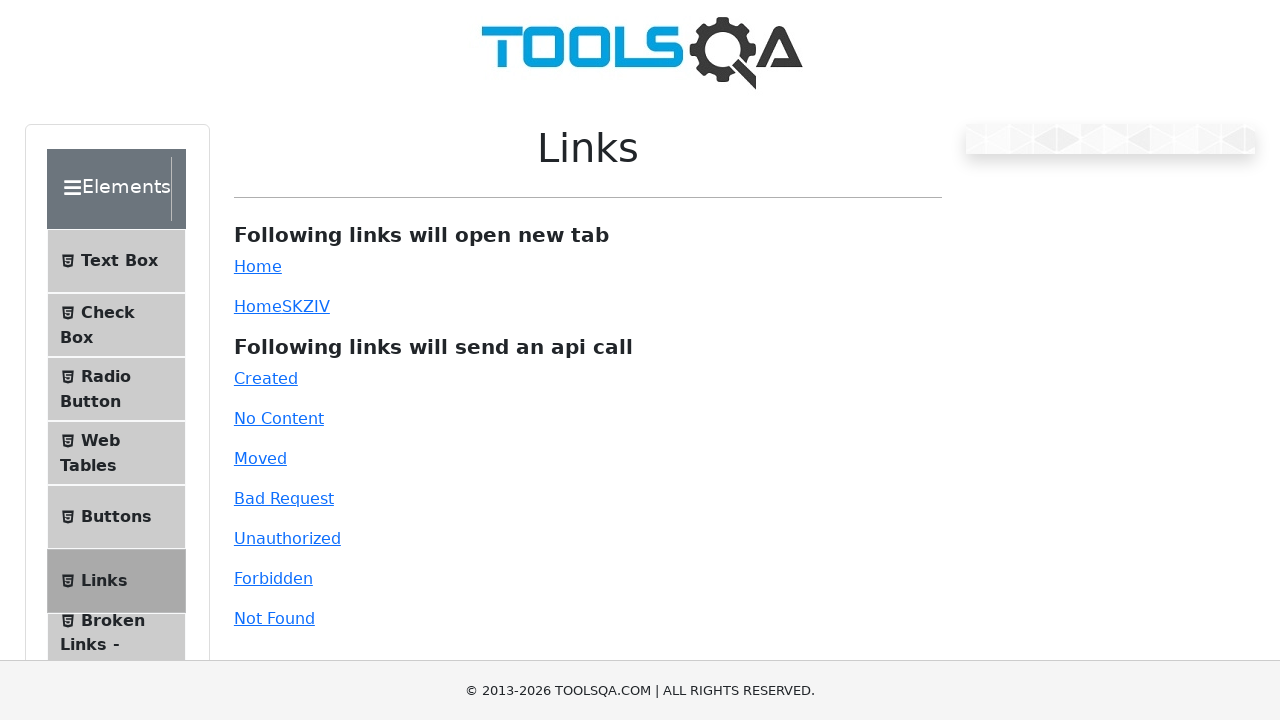

Retrieved href attribute: https://demoqa.com
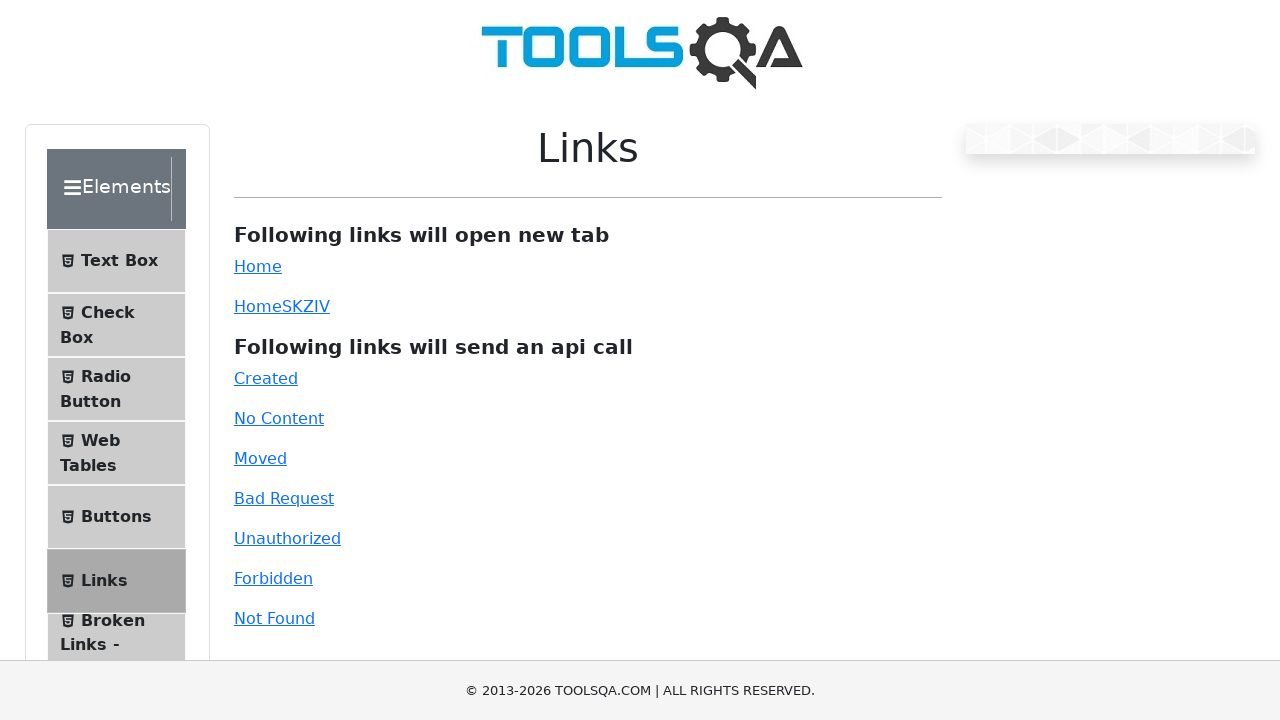

Verified href contains 'demoqa.com'
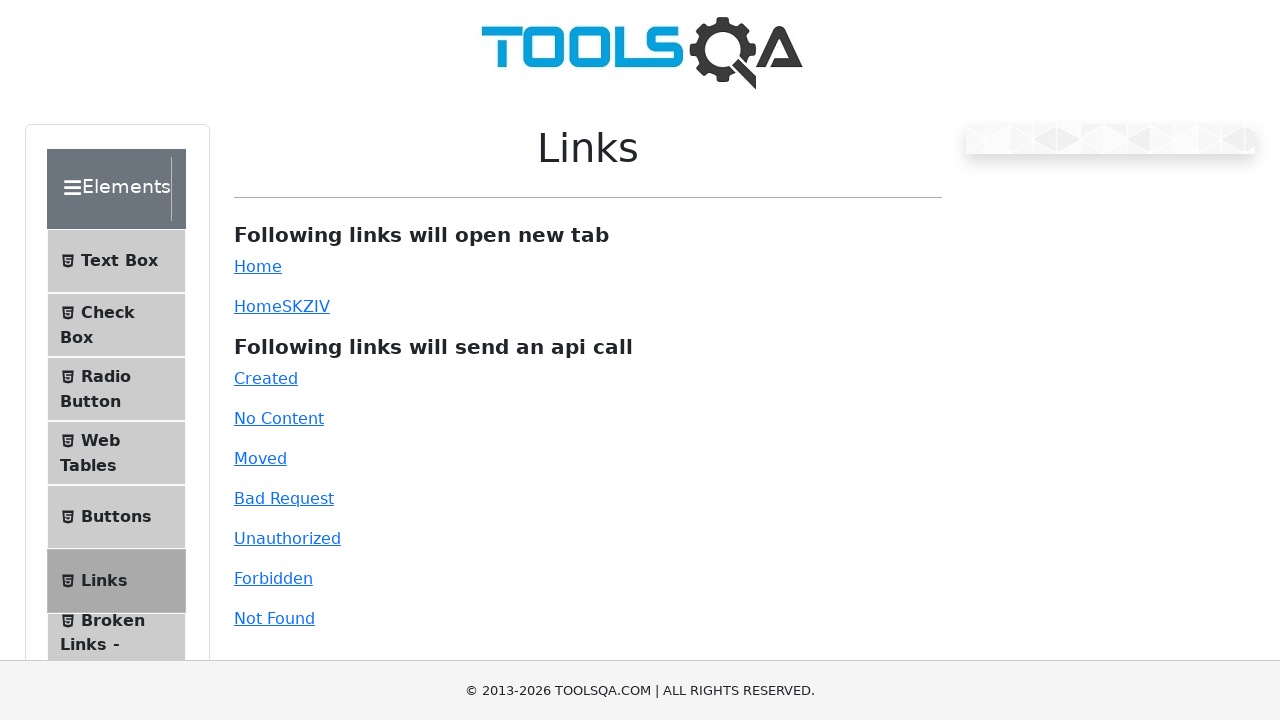

Scrolled simple link into view
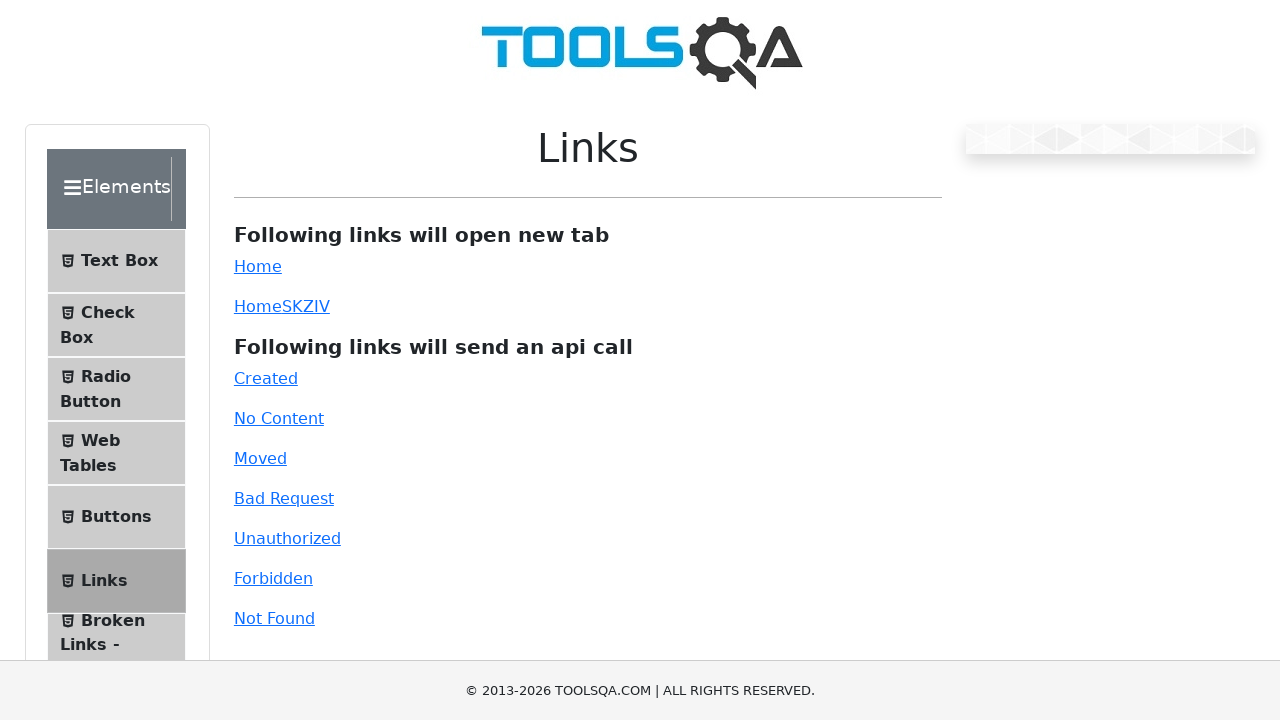

Clicked simple link at (258, 266) on #simpleLink
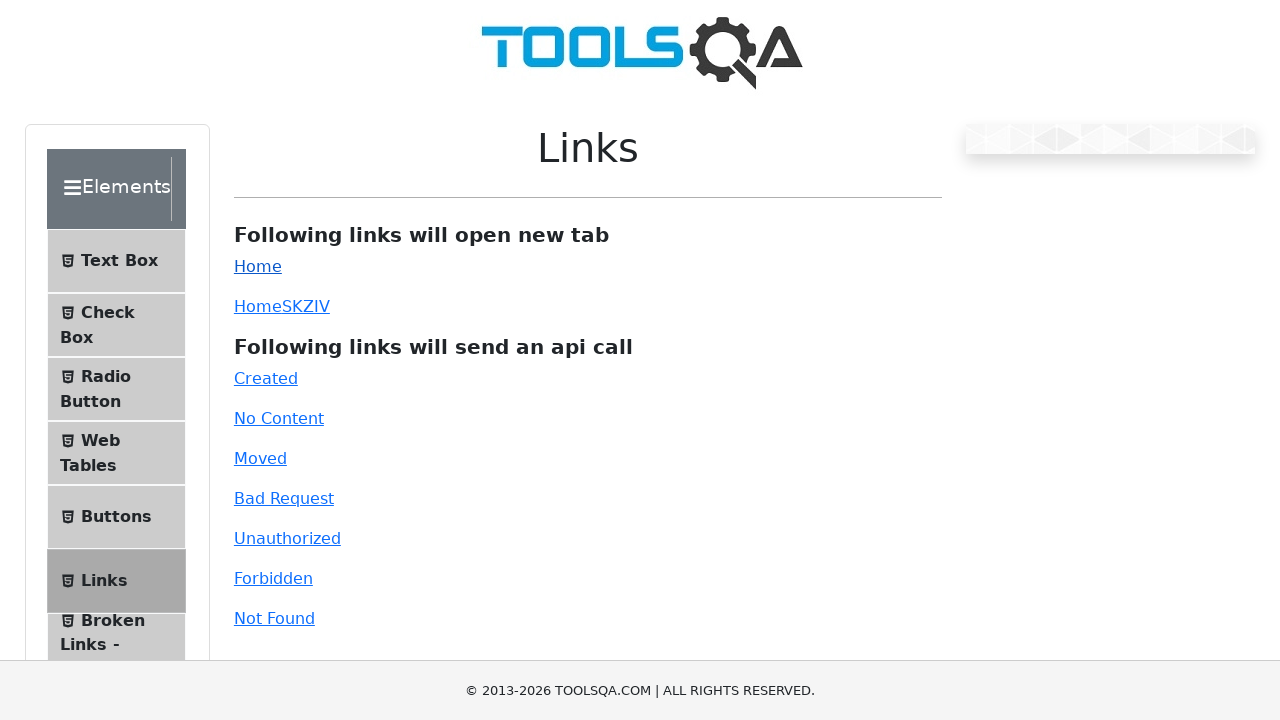

New page/tab opened
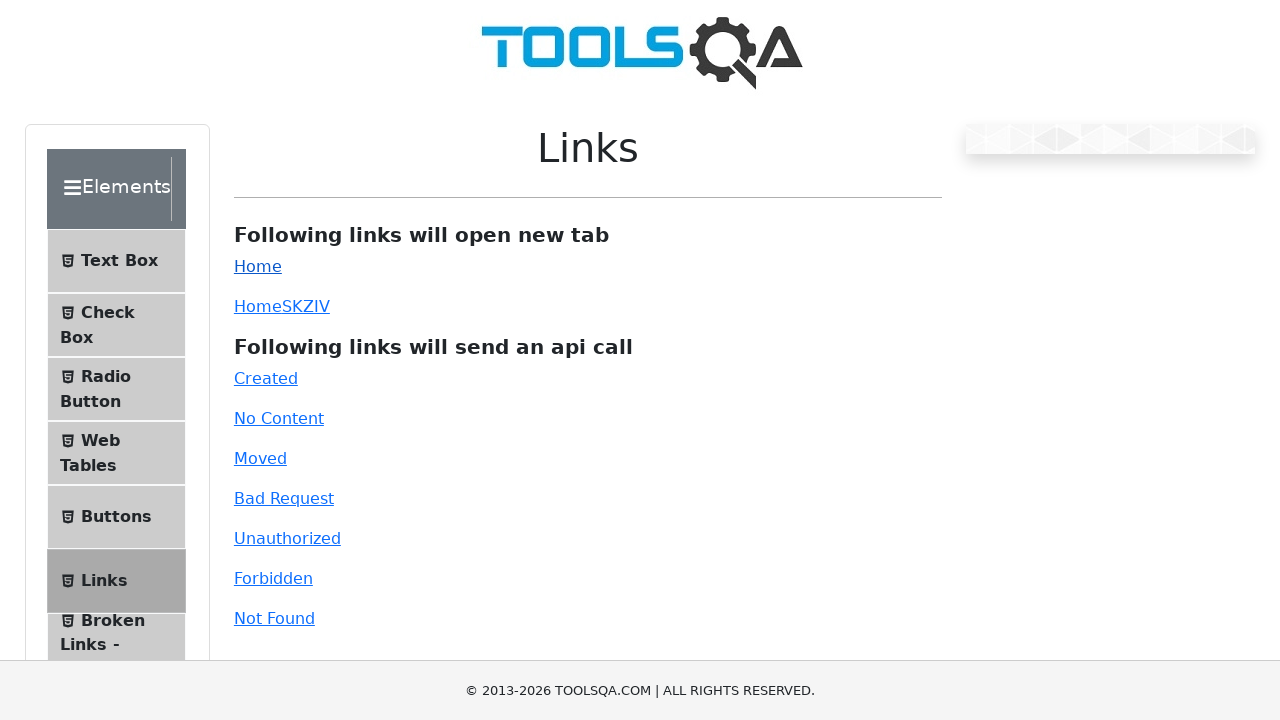

New page finished loading
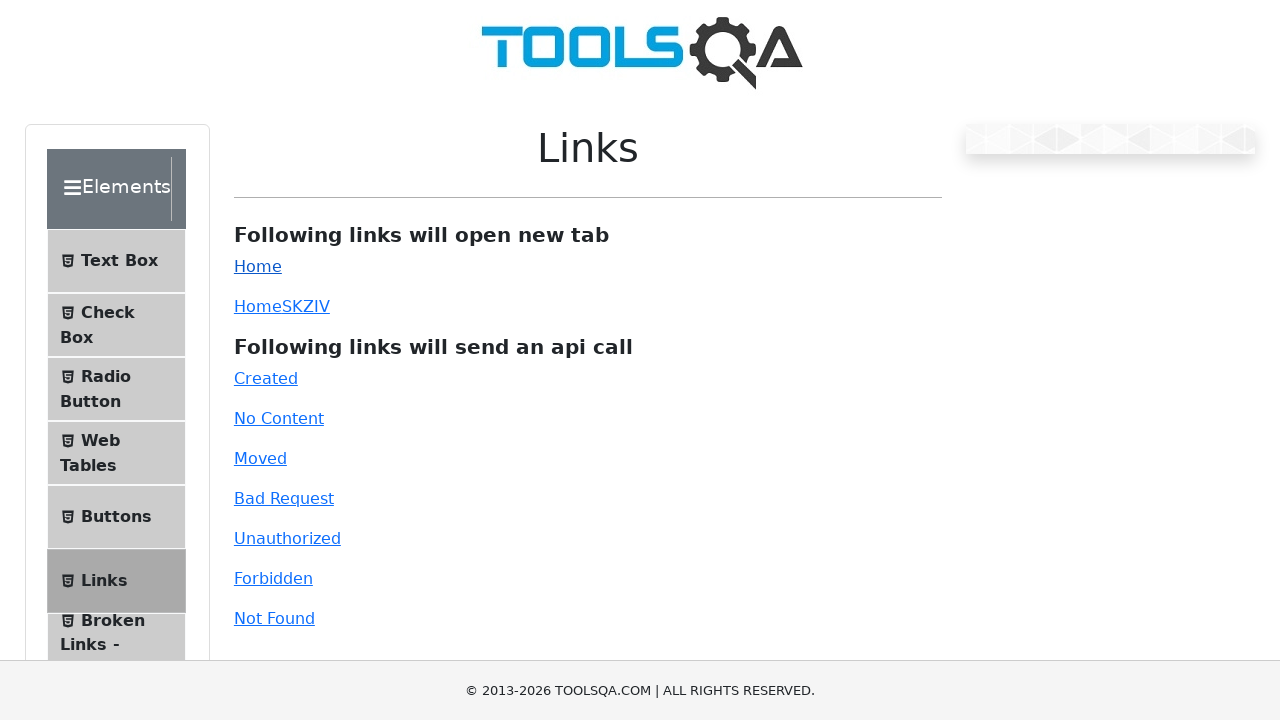

Verified new page URL contains 'demoqa.com': https://demoqa.com/
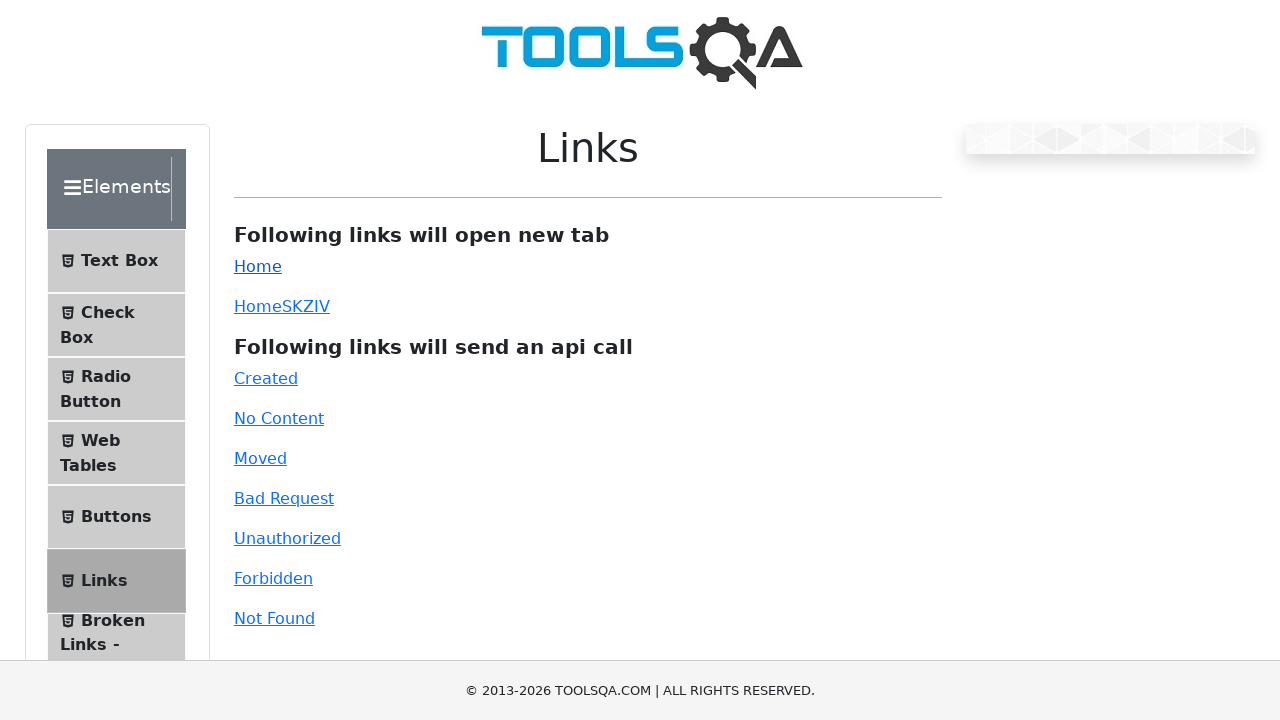

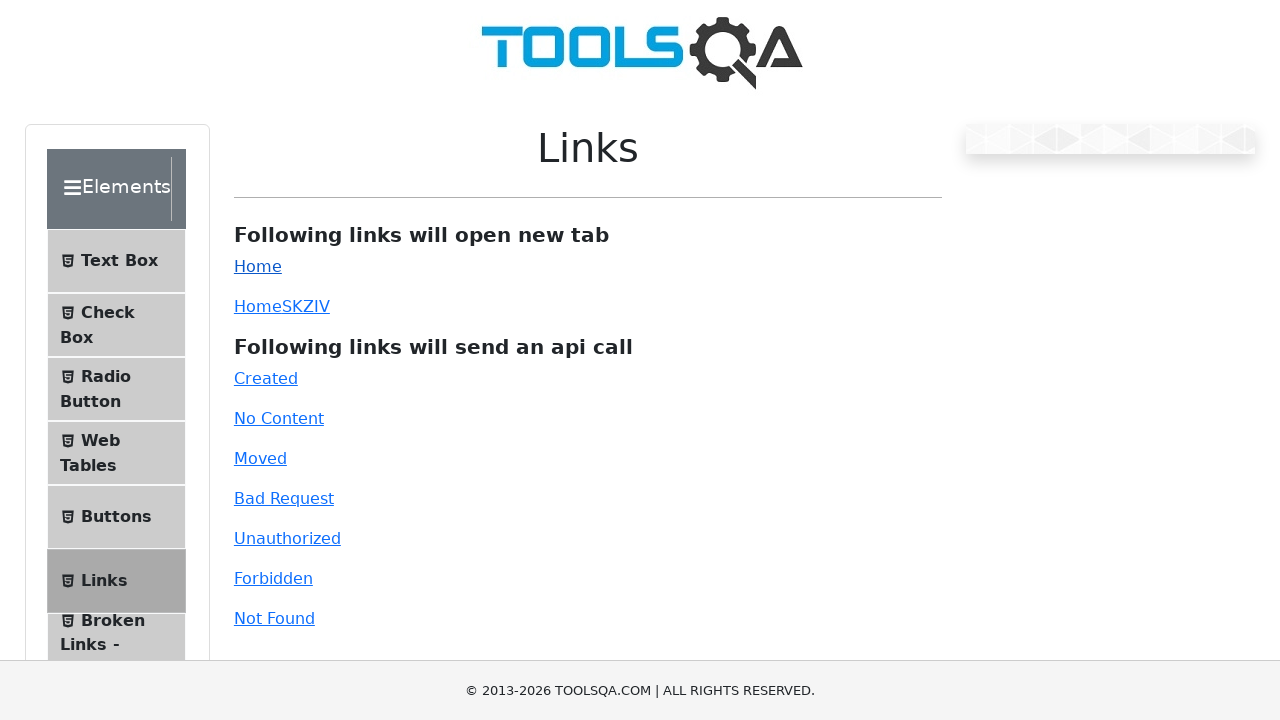